Tests unmarking items as complete by unchecking previously checked items

Starting URL: https://demo.playwright.dev/todomvc

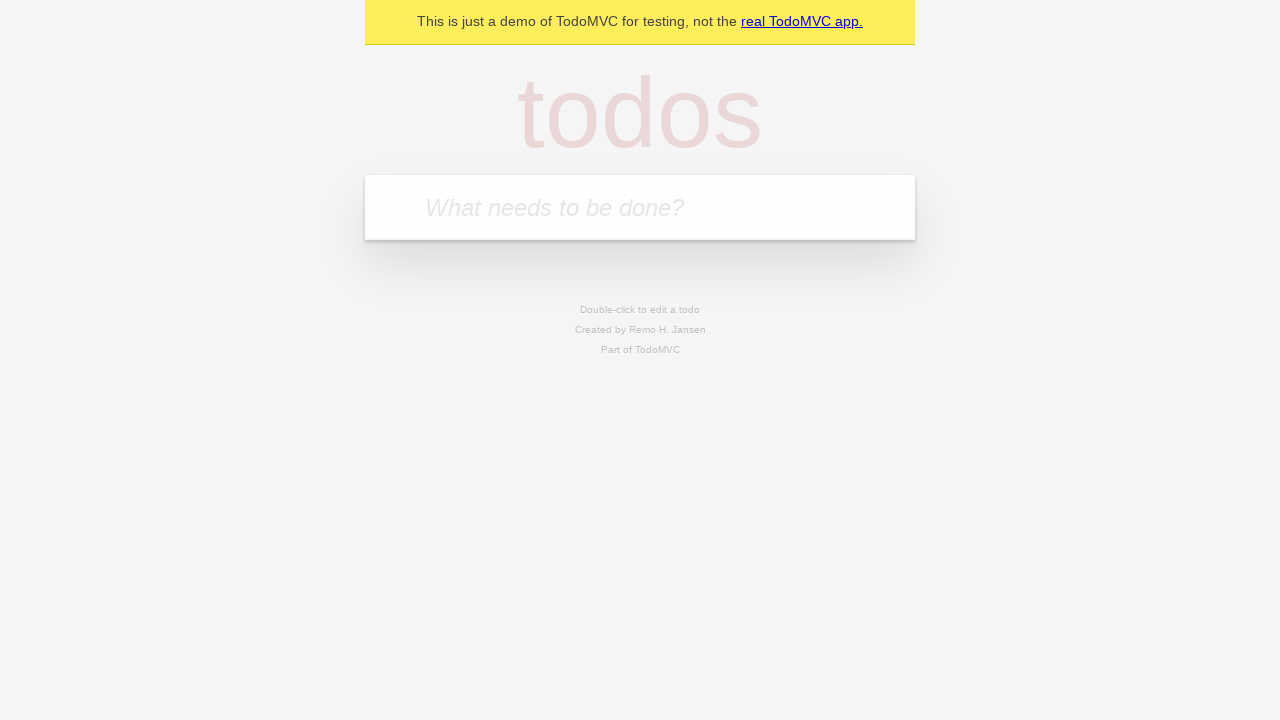

Filled todo input with 'buy some cheese' on internal:attr=[placeholder="What needs to be done?"i]
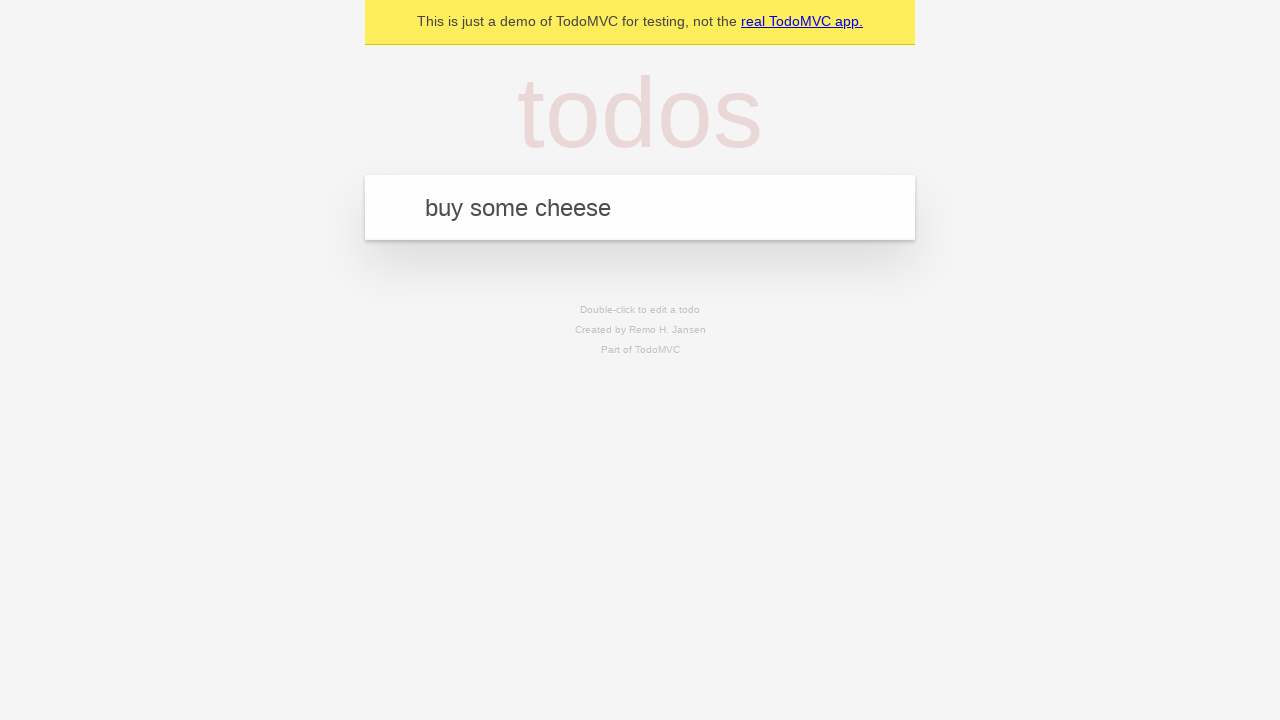

Pressed Enter to create todo 'buy some cheese' on internal:attr=[placeholder="What needs to be done?"i]
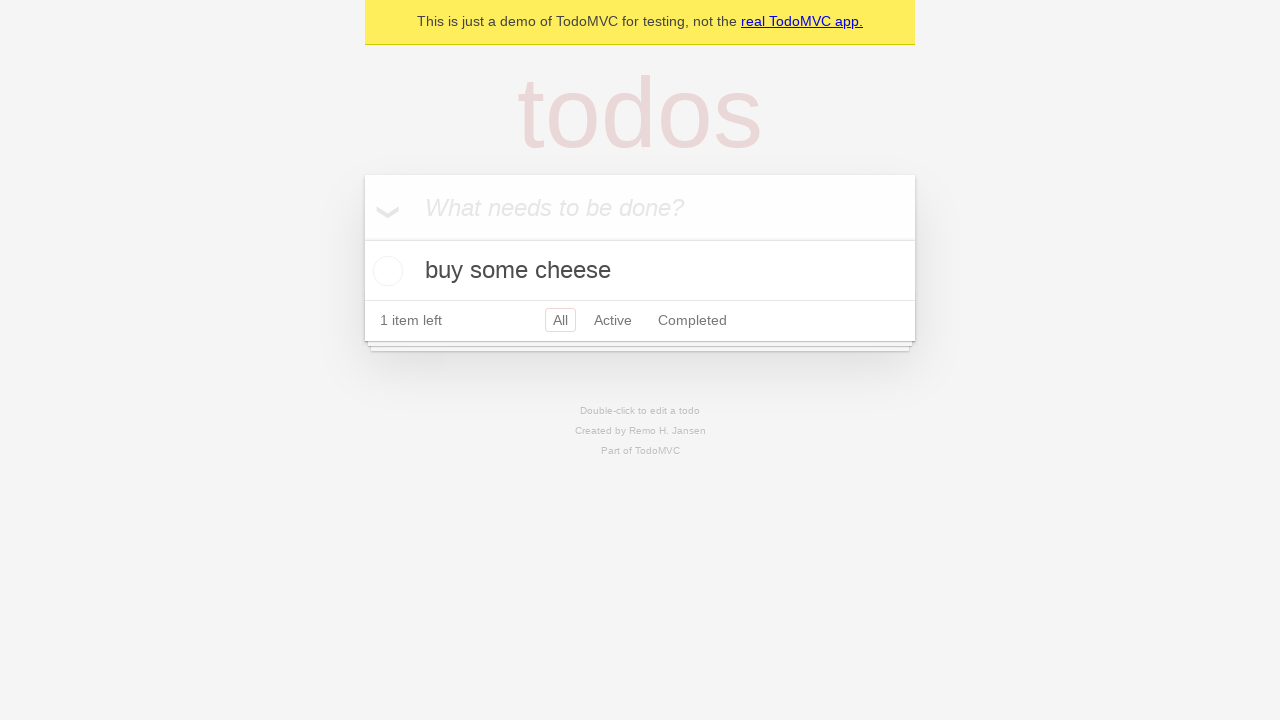

Filled todo input with 'feed the cat' on internal:attr=[placeholder="What needs to be done?"i]
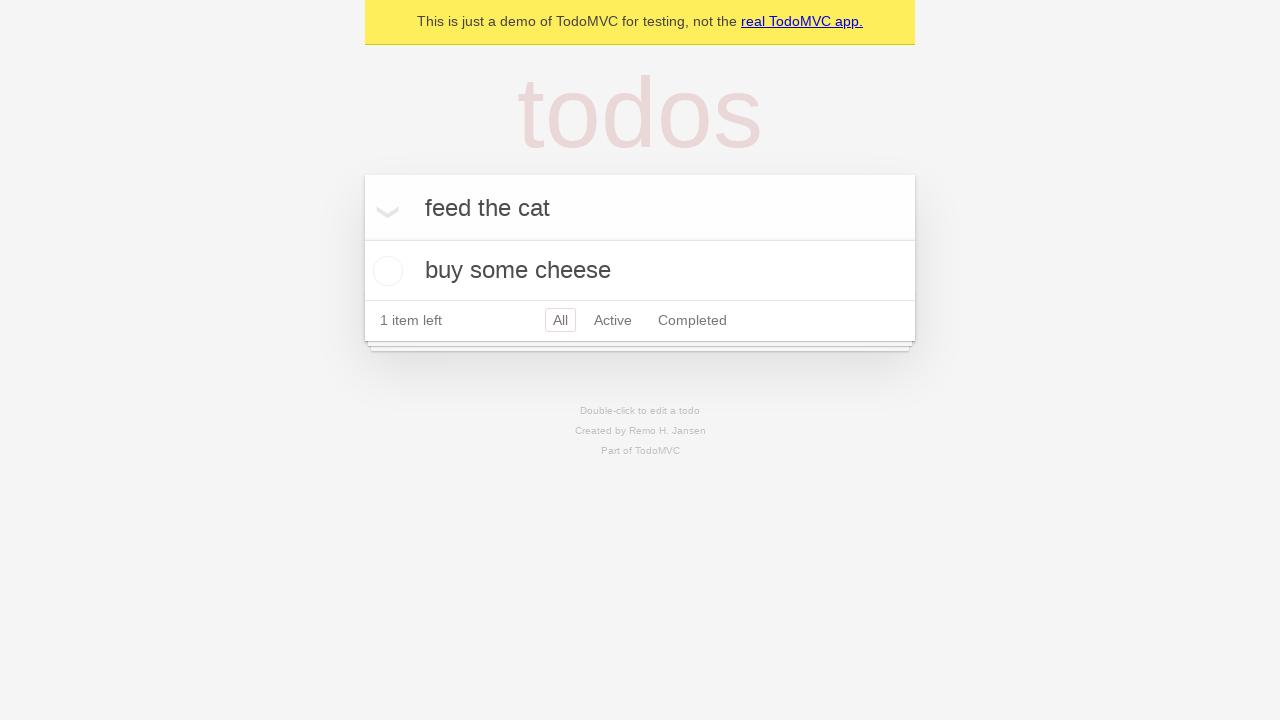

Pressed Enter to create todo 'feed the cat' on internal:attr=[placeholder="What needs to be done?"i]
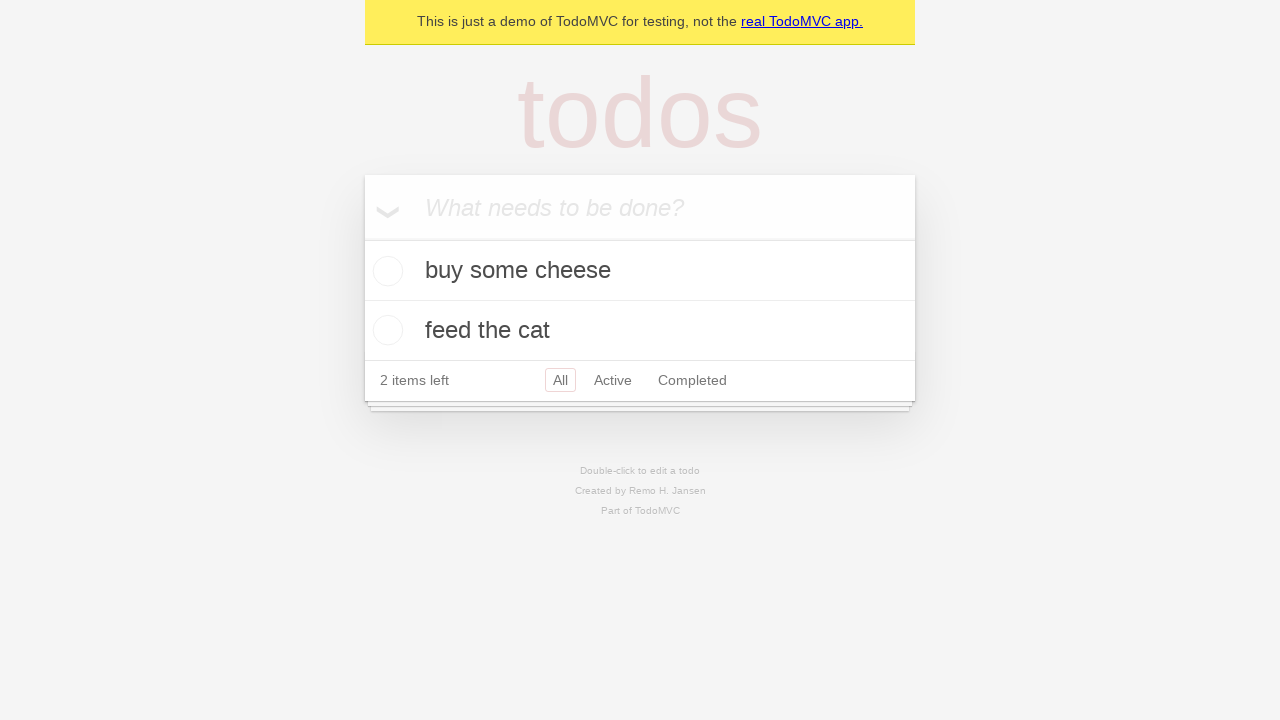

Waited for 2 todo items to be present in the DOM
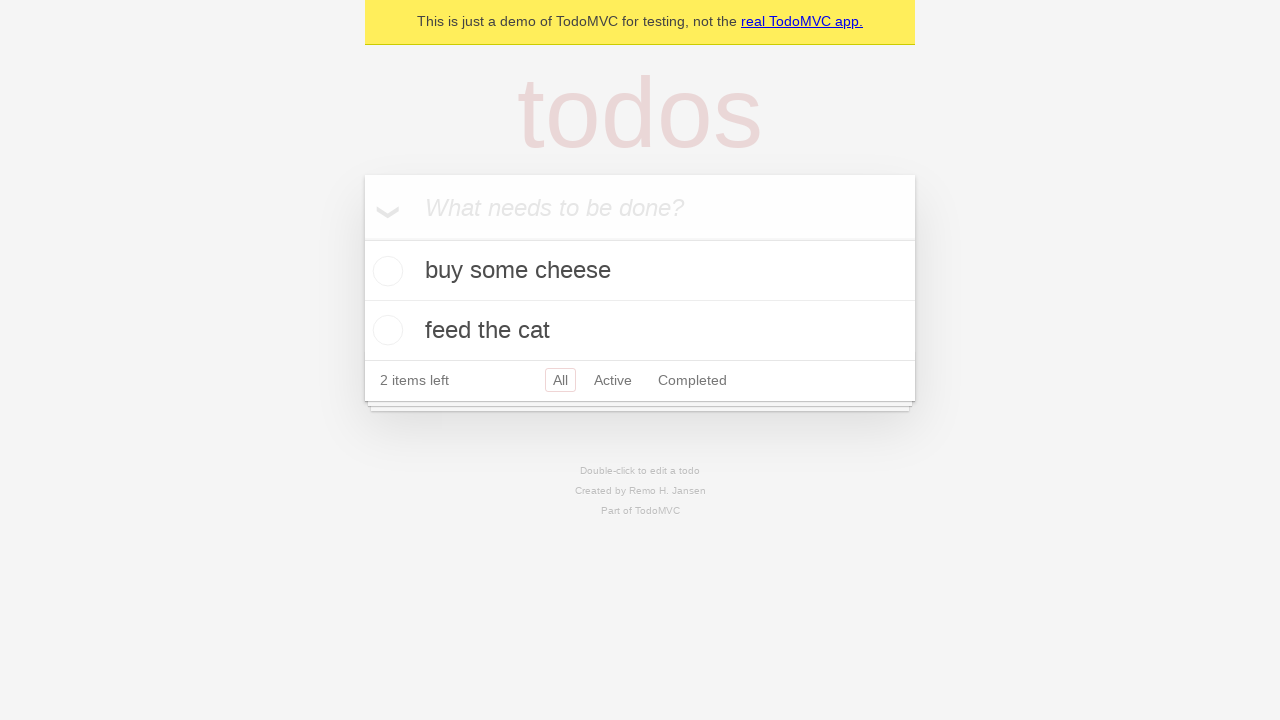

Located the first todo item
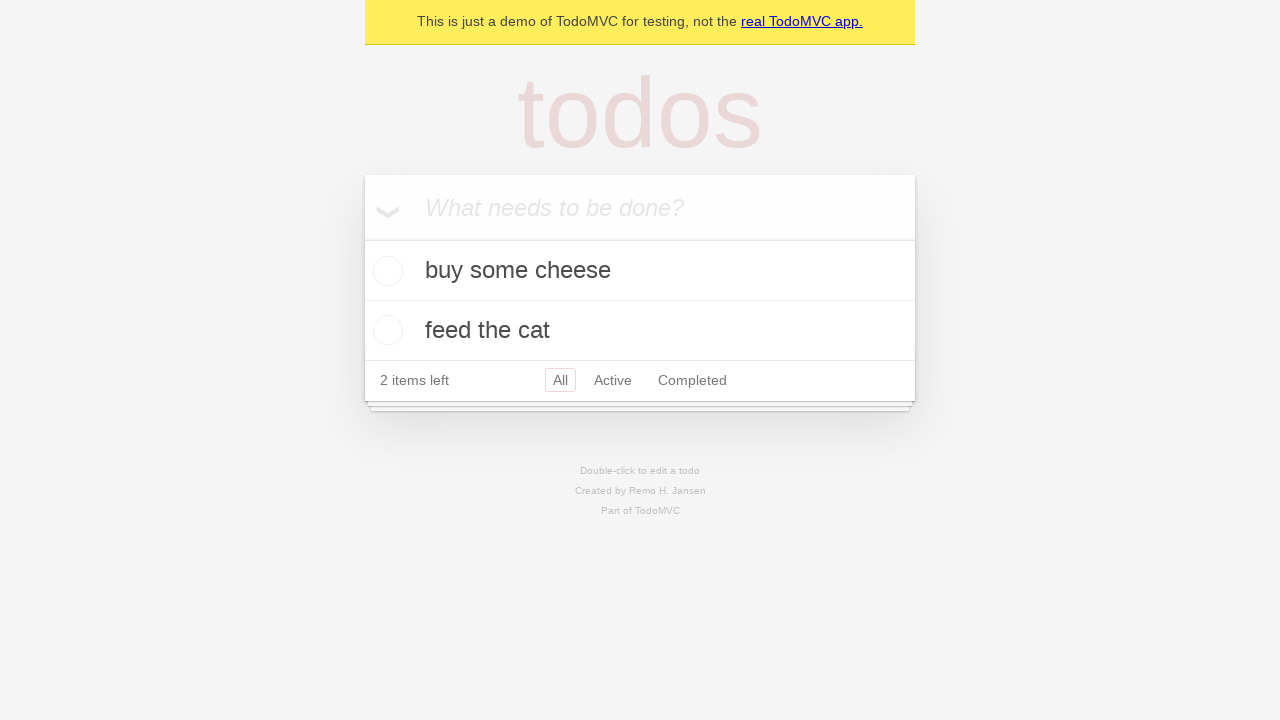

Located the checkbox for the first todo item
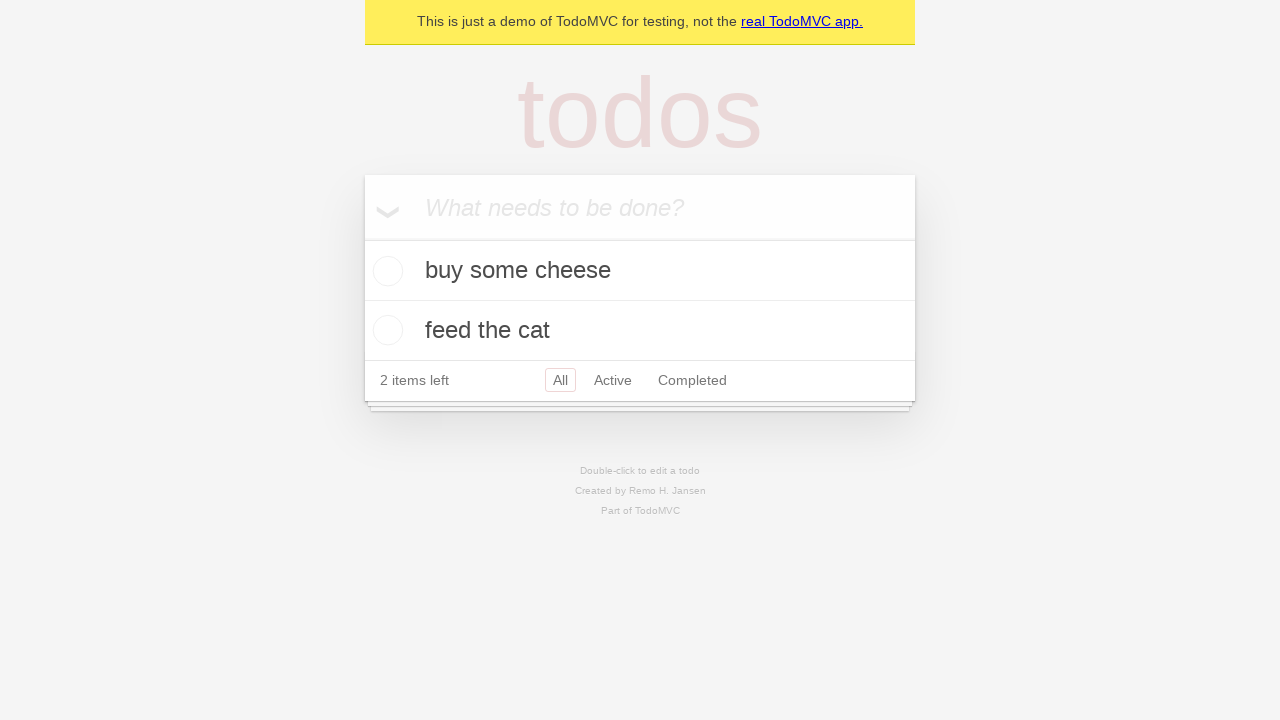

Checked the first todo item at (385, 271) on internal:testid=[data-testid="todo-item"s] >> nth=0 >> internal:role=checkbox
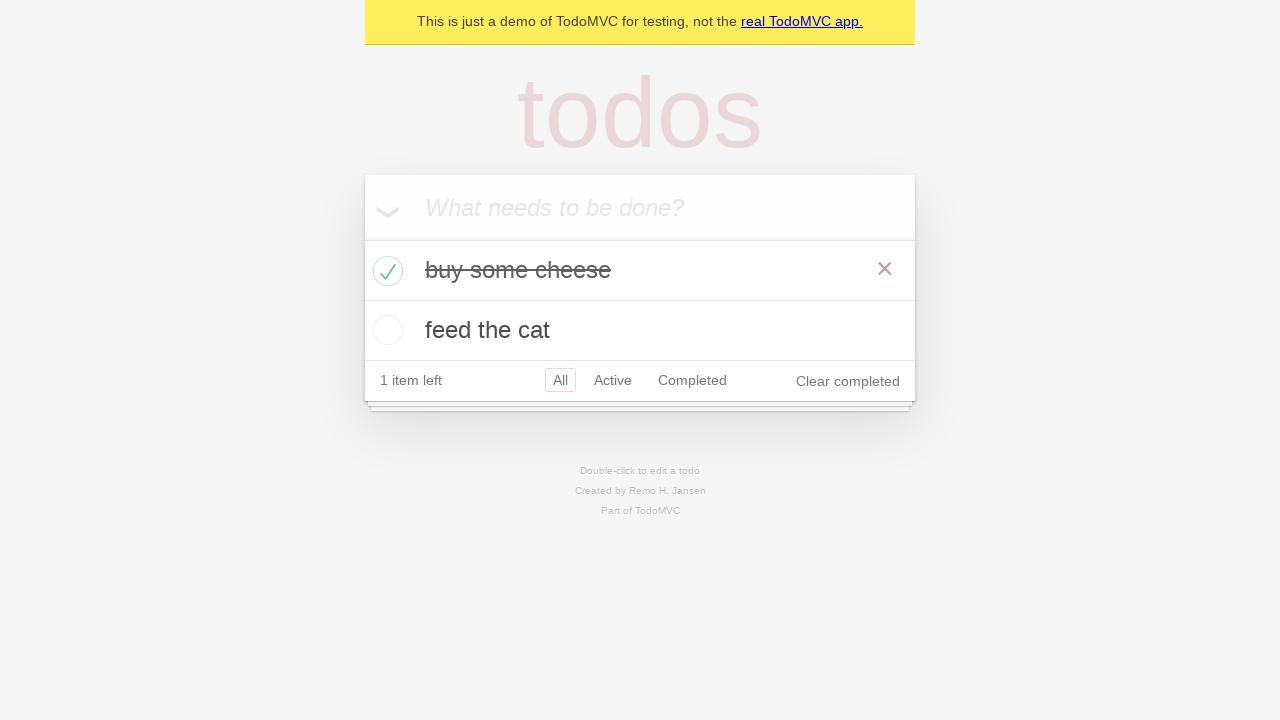

Unchecked the first todo item to mark it as incomplete at (385, 271) on internal:testid=[data-testid="todo-item"s] >> nth=0 >> internal:role=checkbox
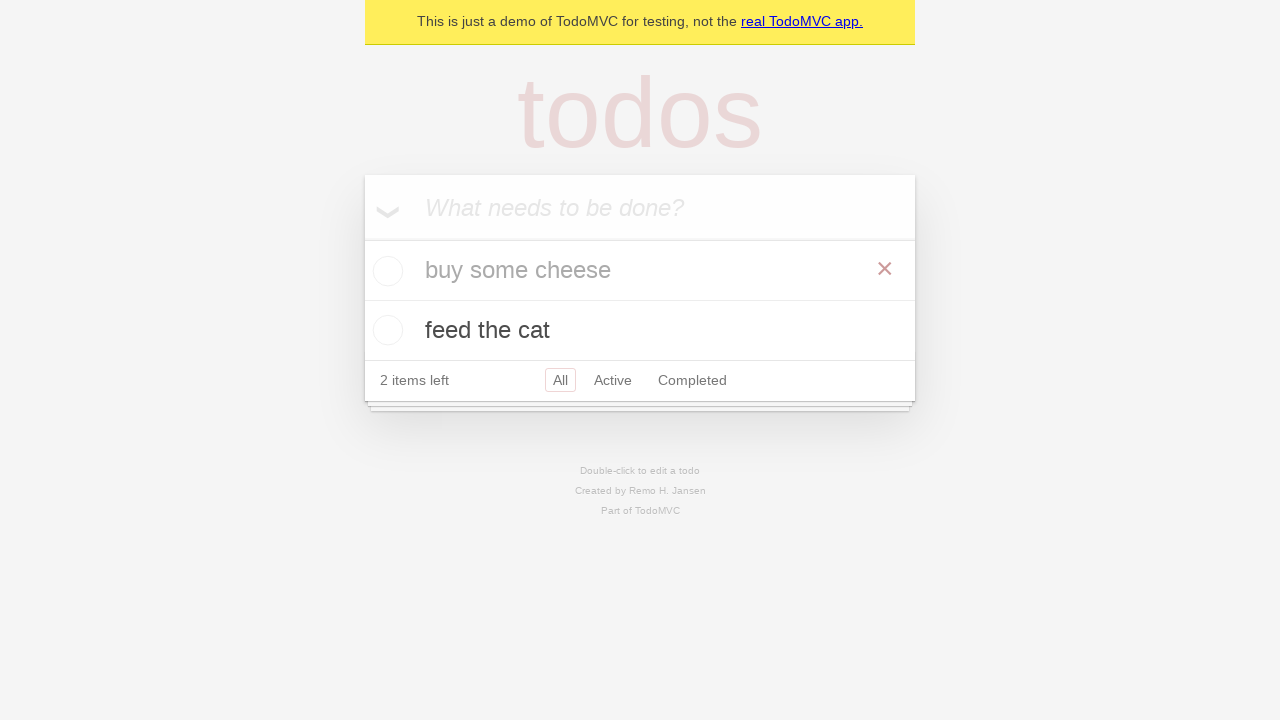

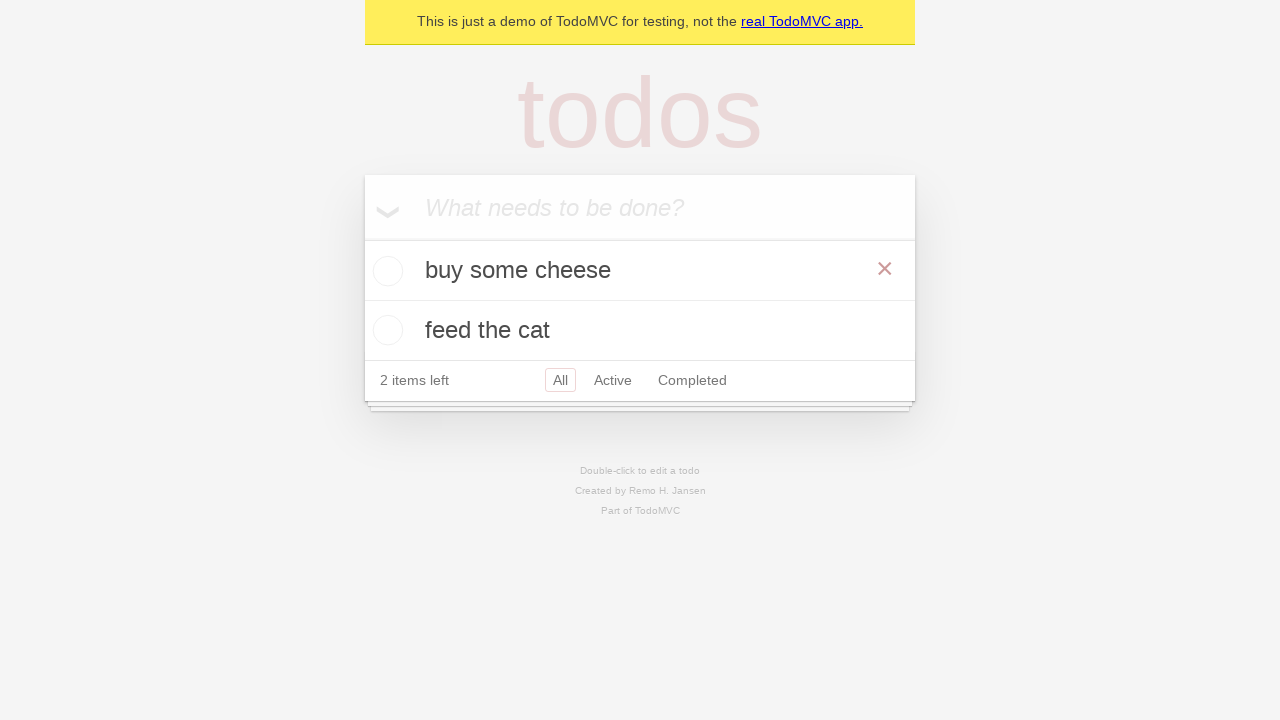